Tests SpiceJet flight booking interface by selecting round-trip option, choosing Ahmedabad as destination, and selecting a travel date

Starting URL: https://www.spicejet.com/

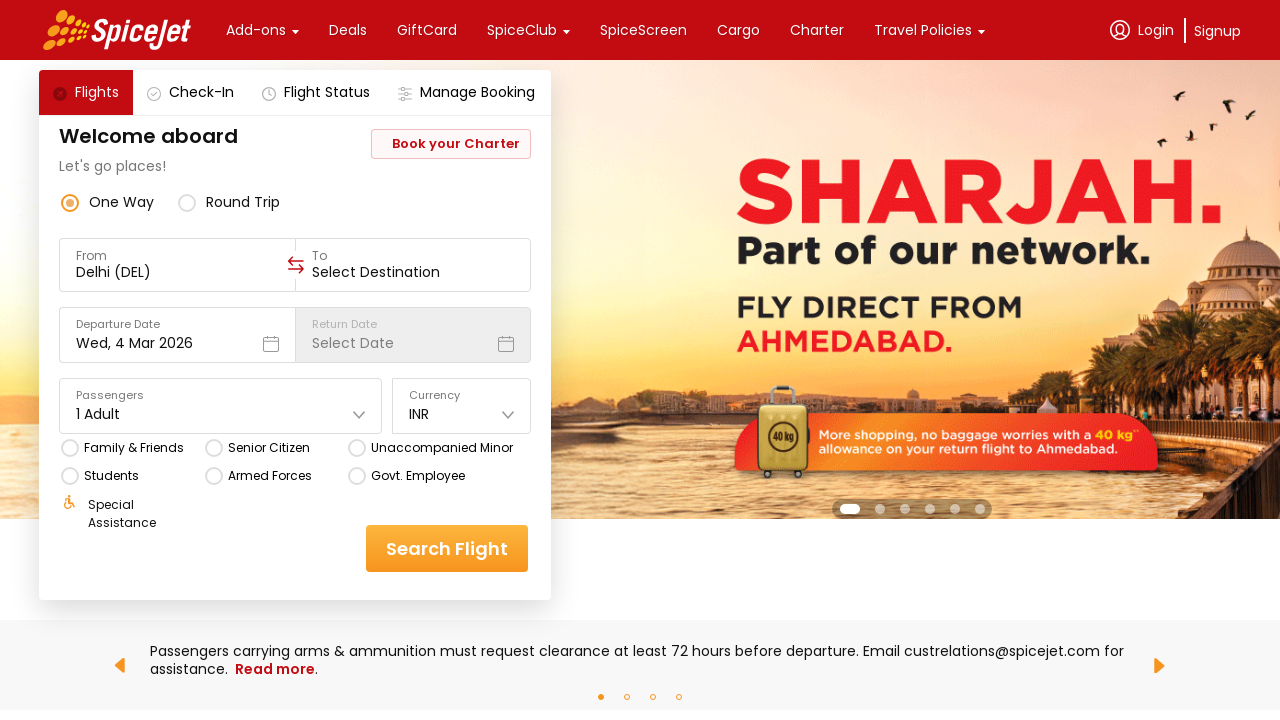

Clicked round-trip radio button option at (187, 202) on xpath=//div[@data-testid='round-trip-radio-button']/descendant::*[name()='svg']
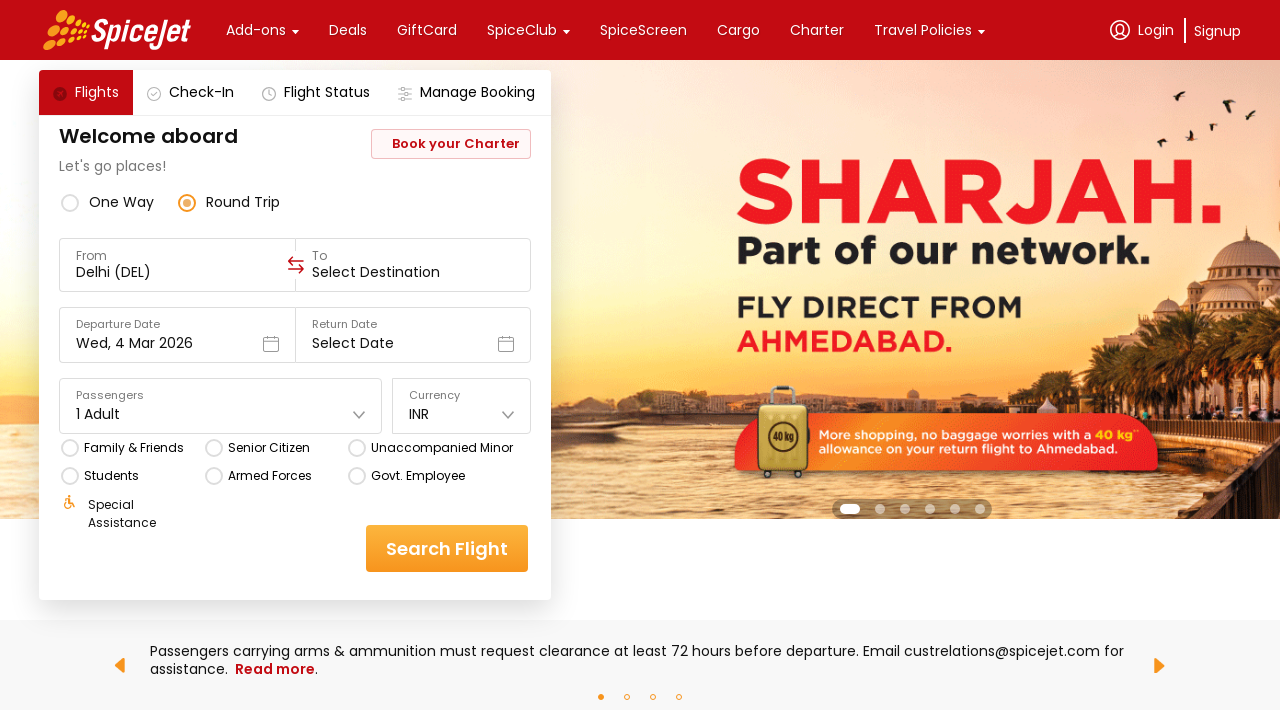

Clicked on destination field at (413, 265) on xpath=//div[@data-testid='to-testID-destination']
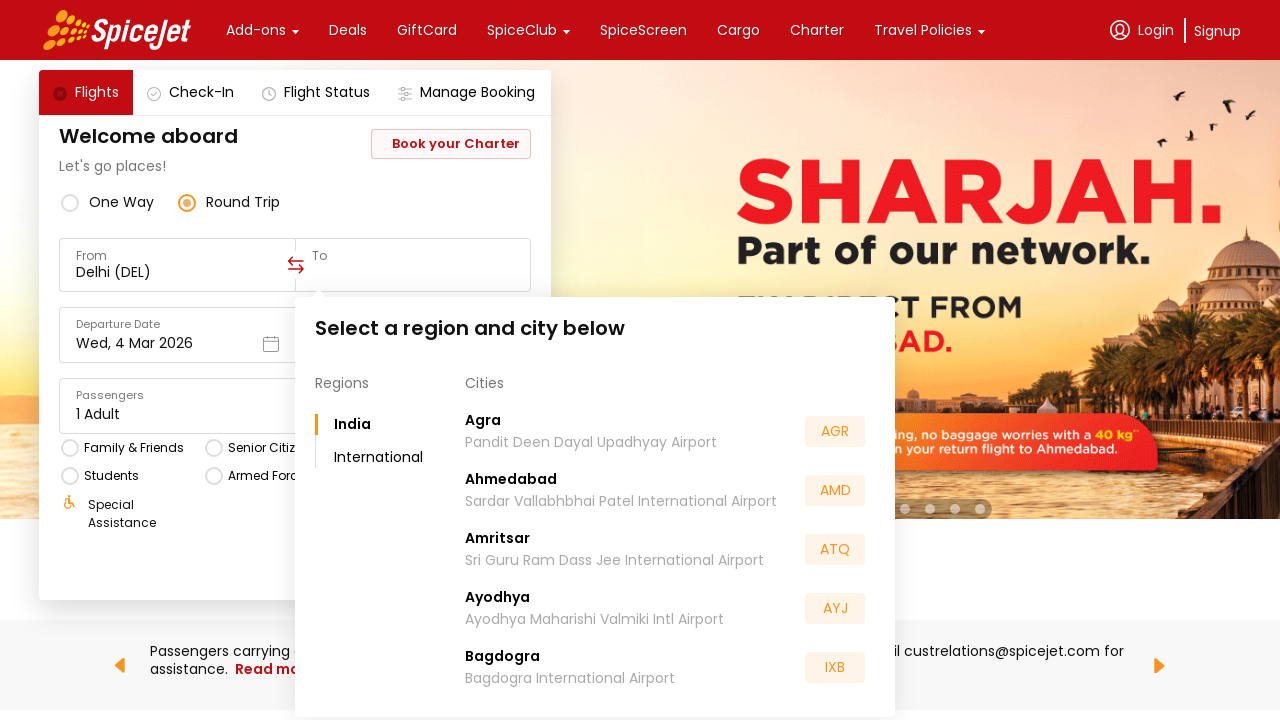

Selected Ahmedabad as destination at (511, 480) on xpath=//div[text()='Ahmedabad']
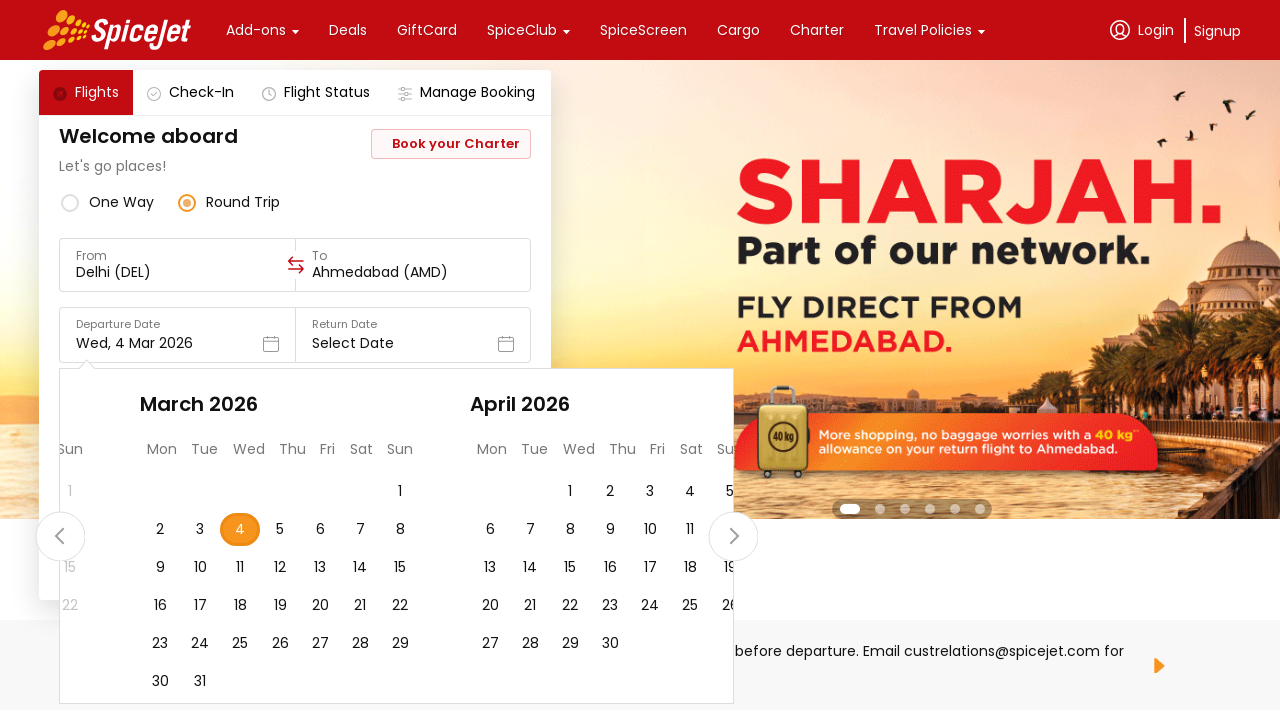

Calendar loaded and day 7 selector is ready
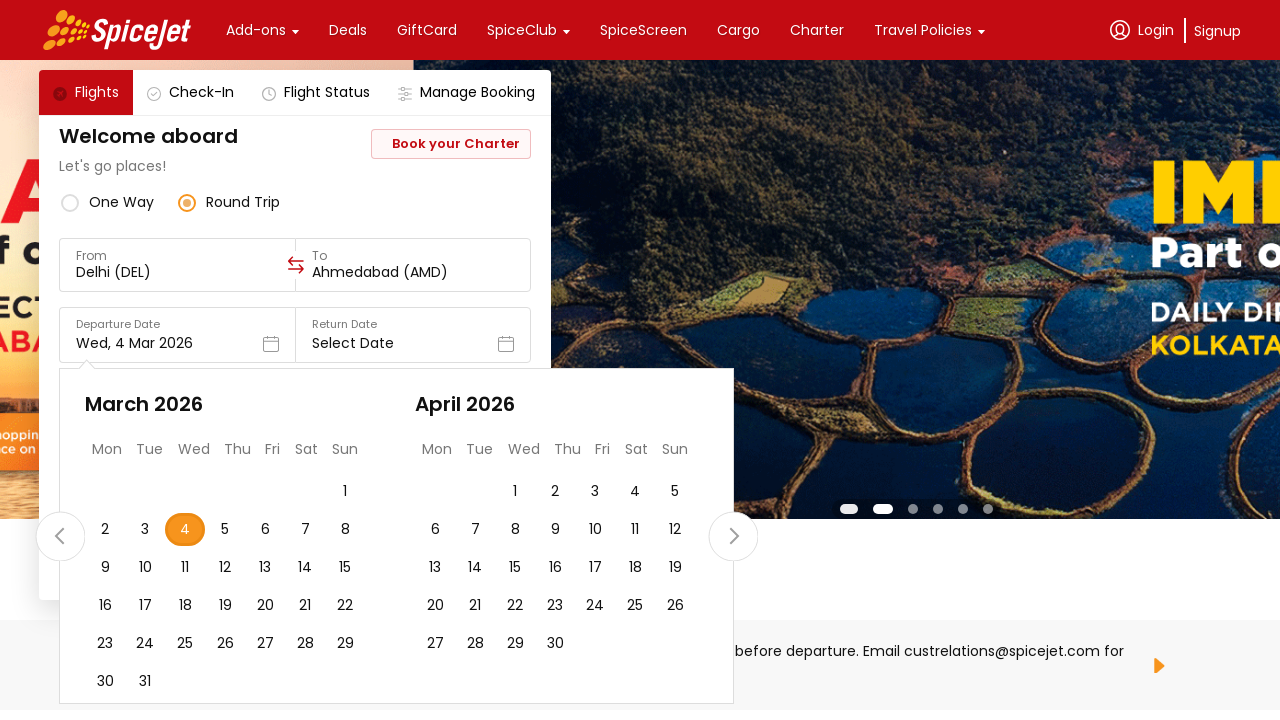

Selected day 7 from the calendar at (305, 530) on xpath=//div[contains(@data-testid, 'undefined-month')]/descendant::div[text()='7
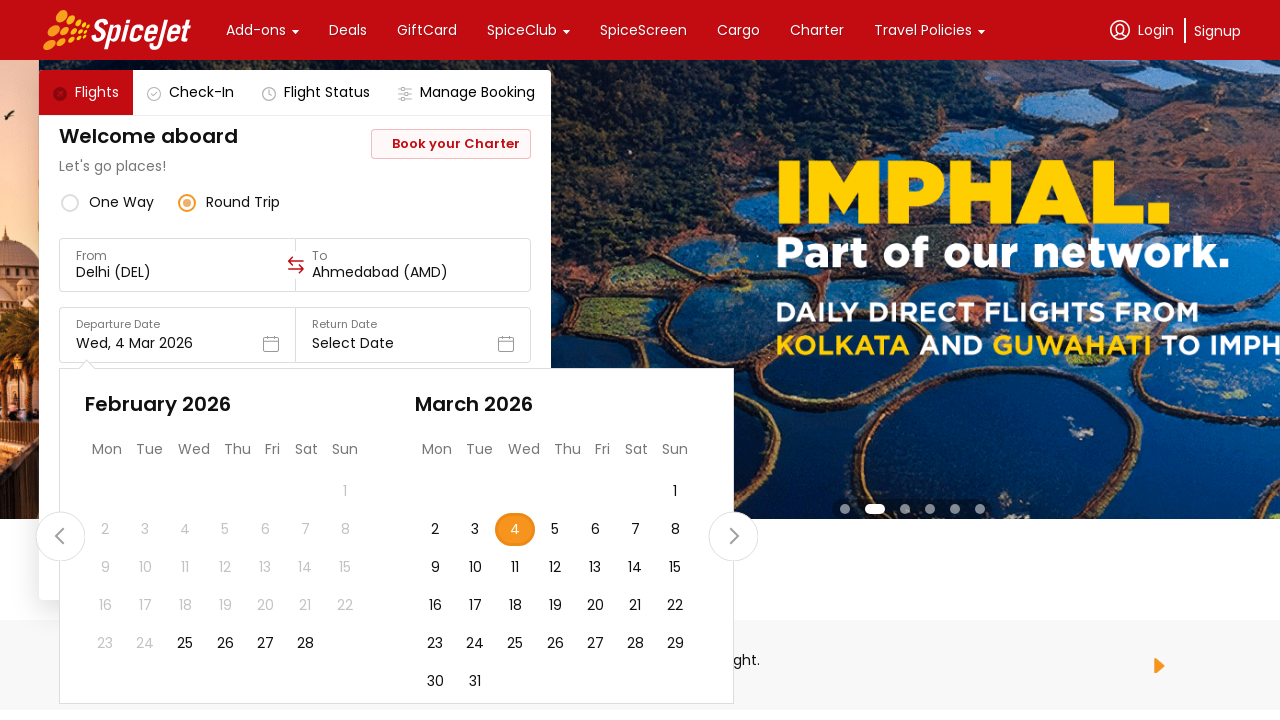

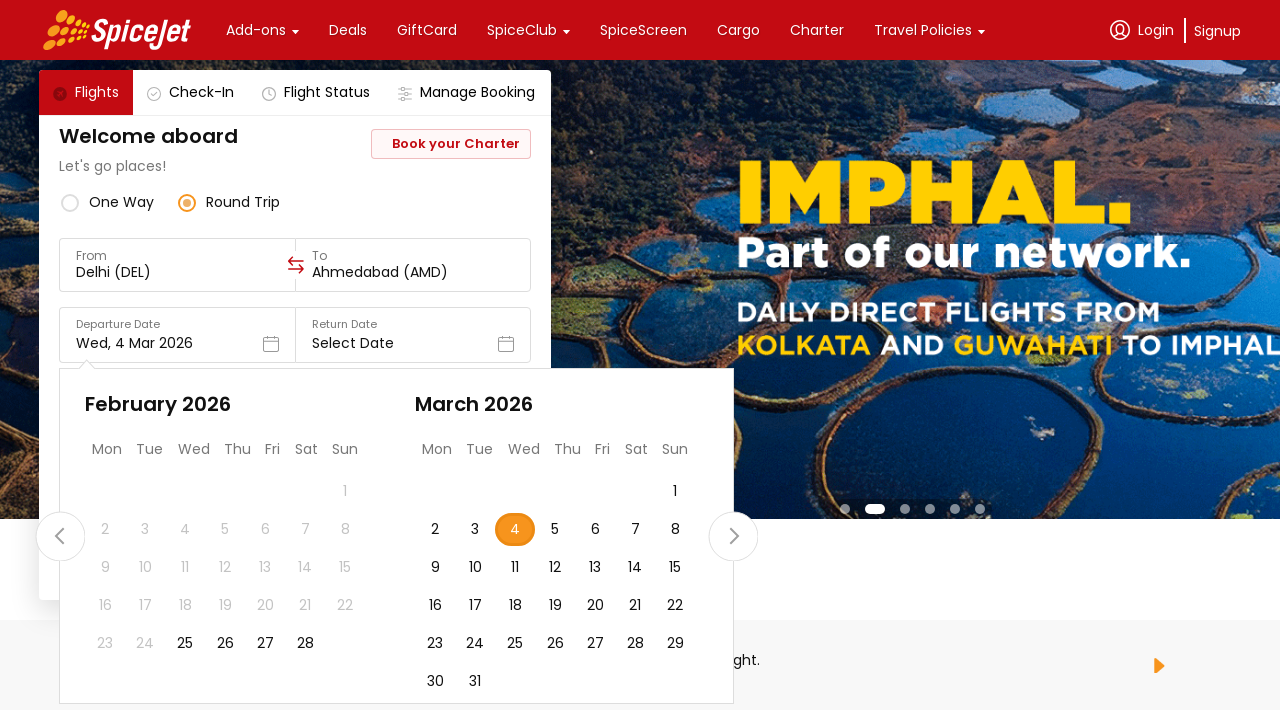